Tests pagination navigation on Audible bestsellers page by waiting for product listings to load, then clicking through to the next page of results.

Starting URL: https://www.audible.com/adblbestsellers?ref=a_search_t1_navTop_pl0cg1c0r0&pf_rd_p=adc4b13b-d074-4e1c-ac46-9f54aa53072b&pf_rd_r=SD8KB6YRST0H8RWQPQ77

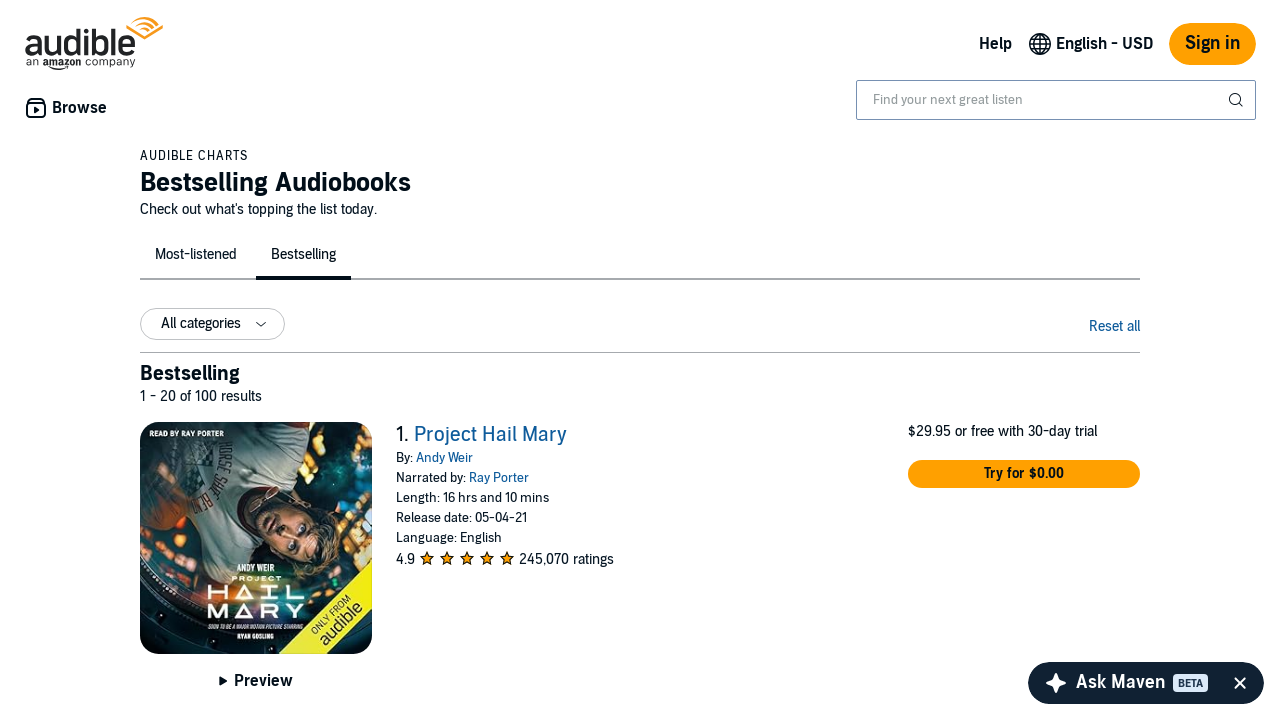

Waited for product container to load on Audible bestsellers page
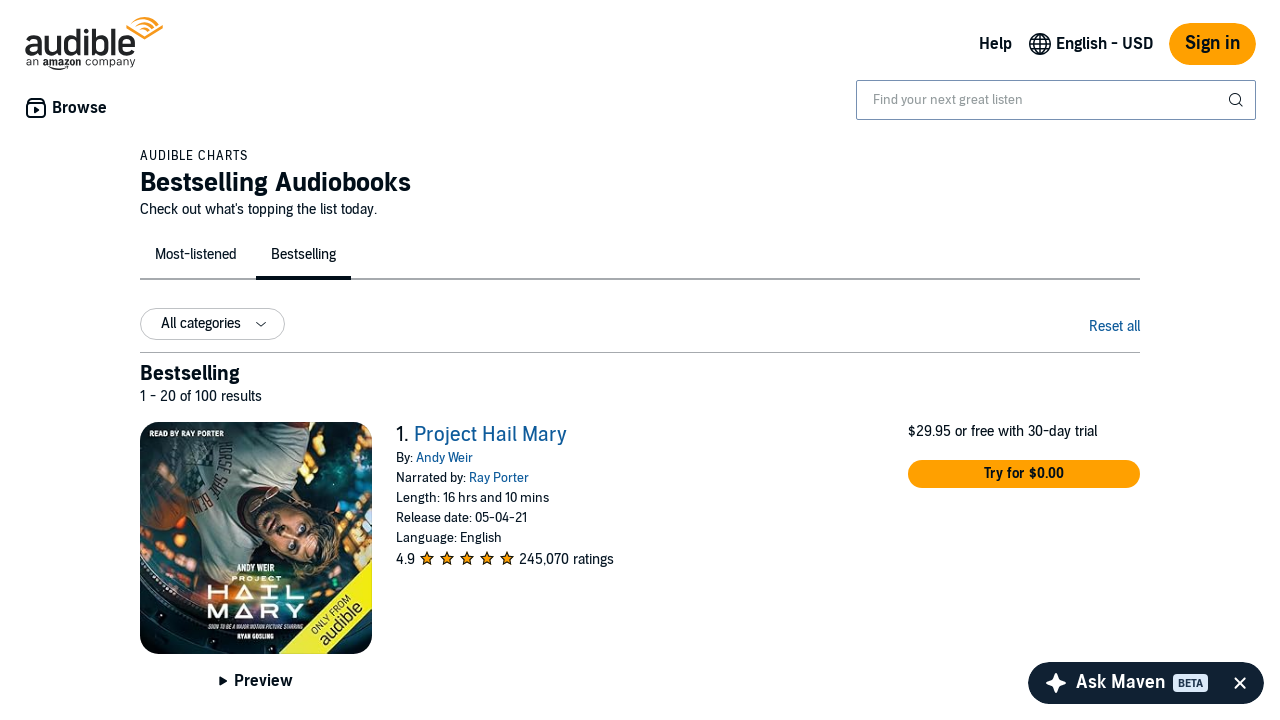

Waited for product listings to become visible
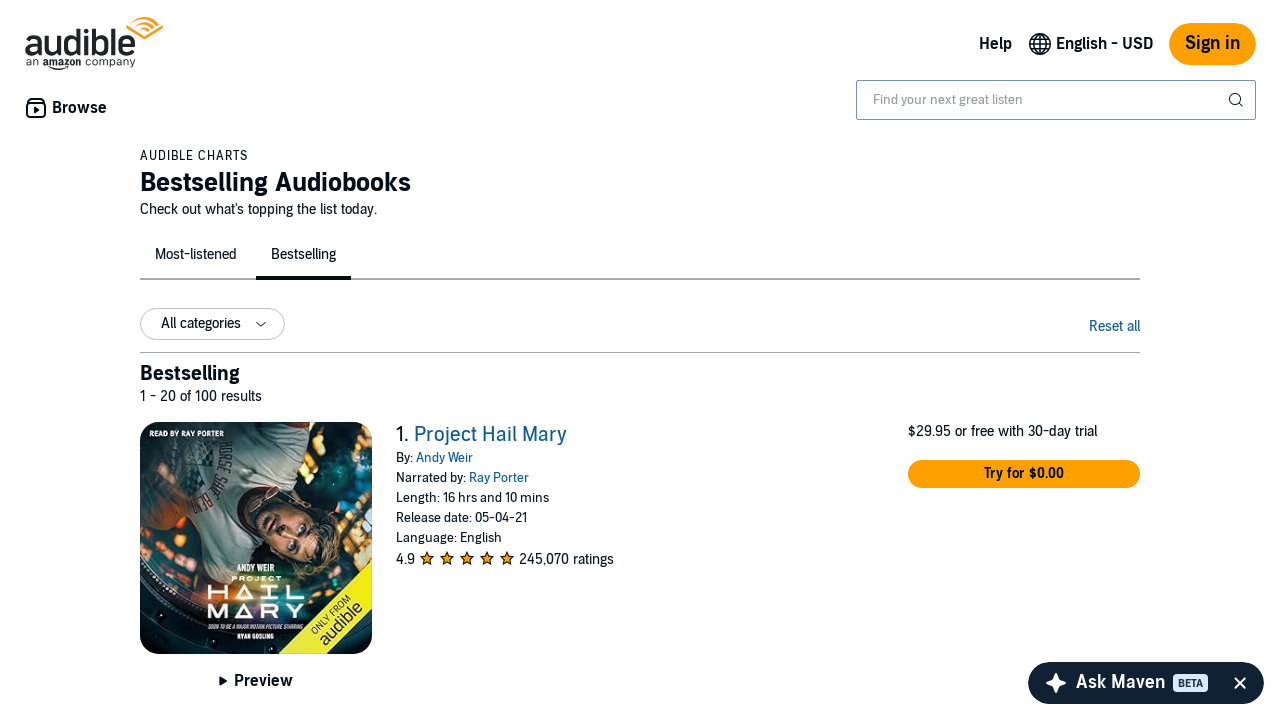

Located pagination elements on the page
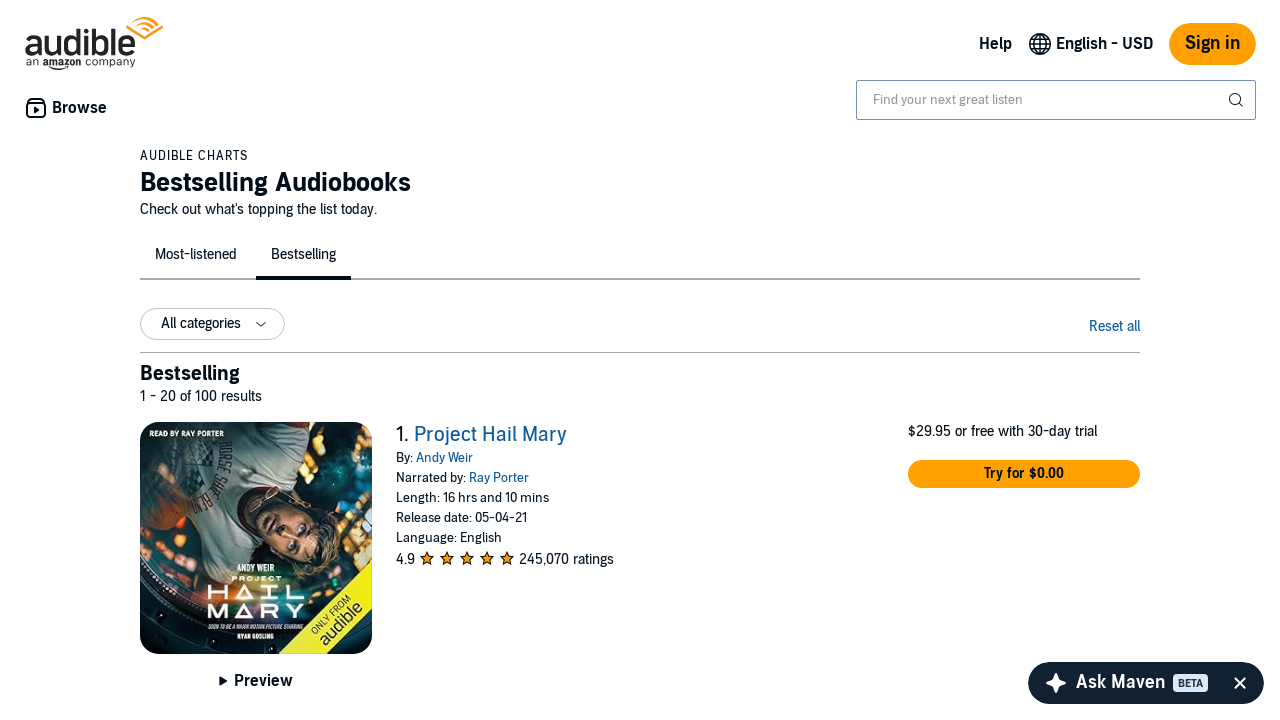

Located next page button element
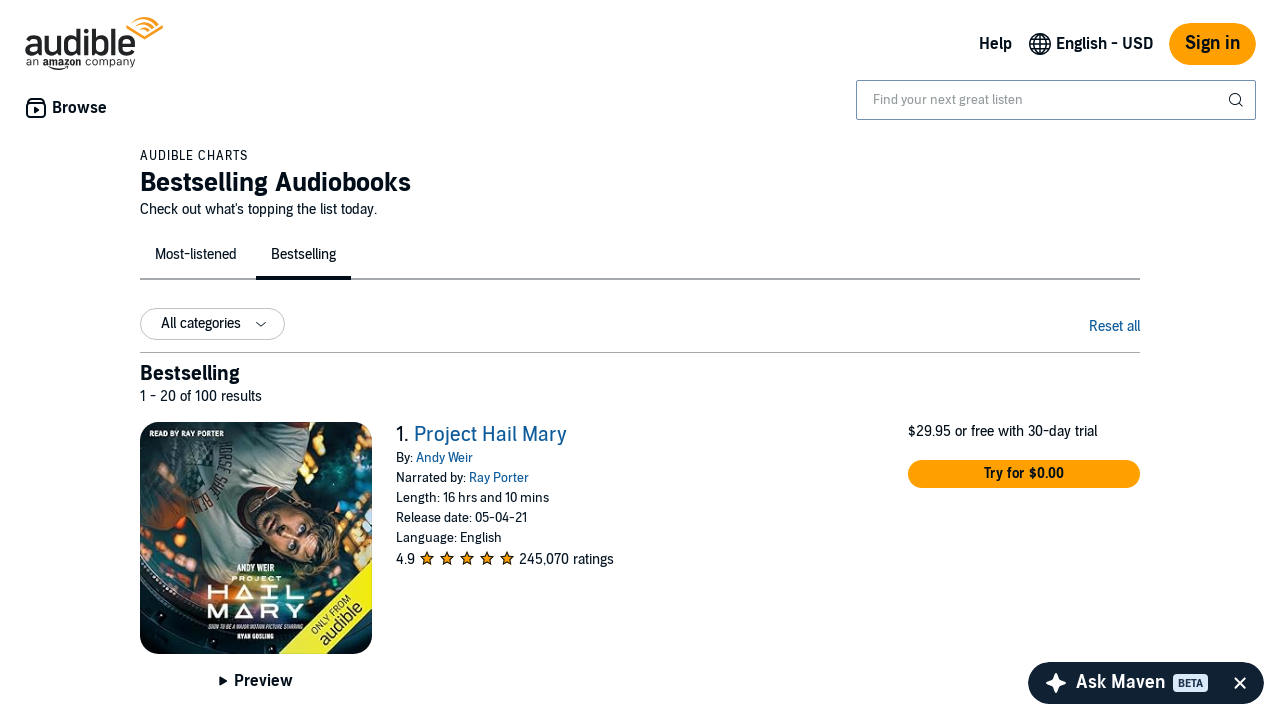

Clicked next page button to navigate to page 2 at (1124, 536) on span.nextButton a
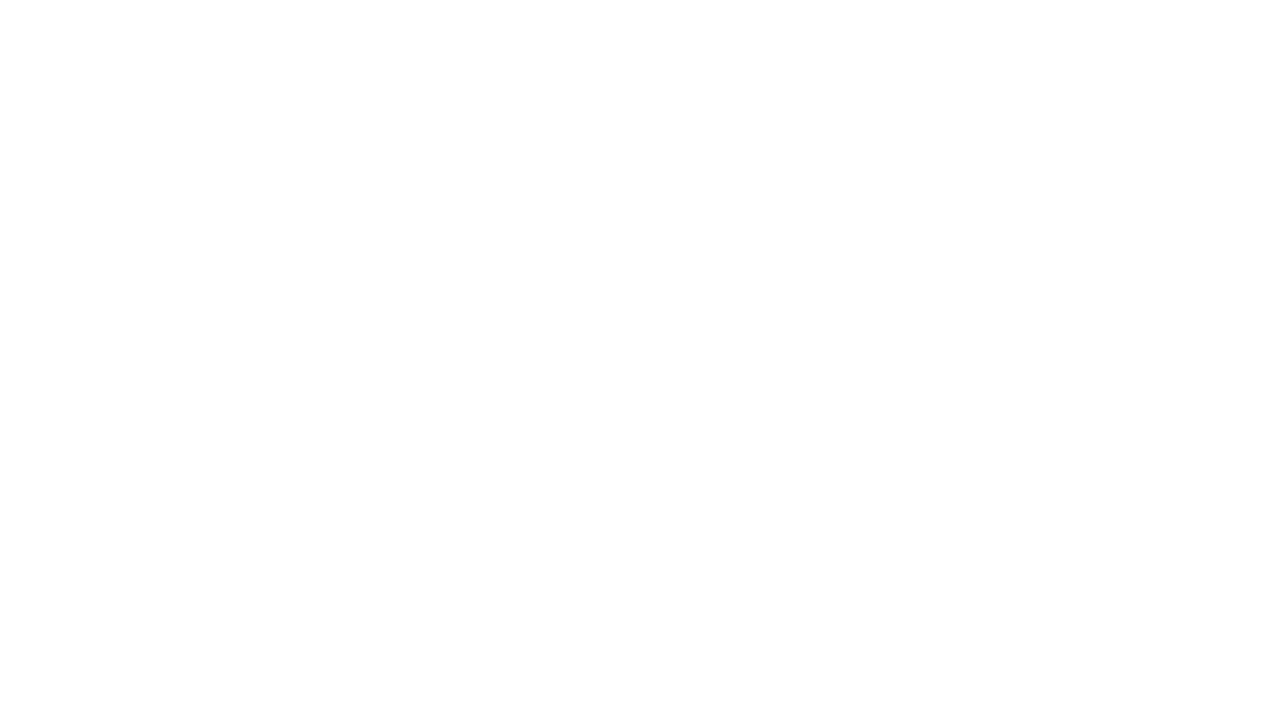

Waited for new page content to load after pagination
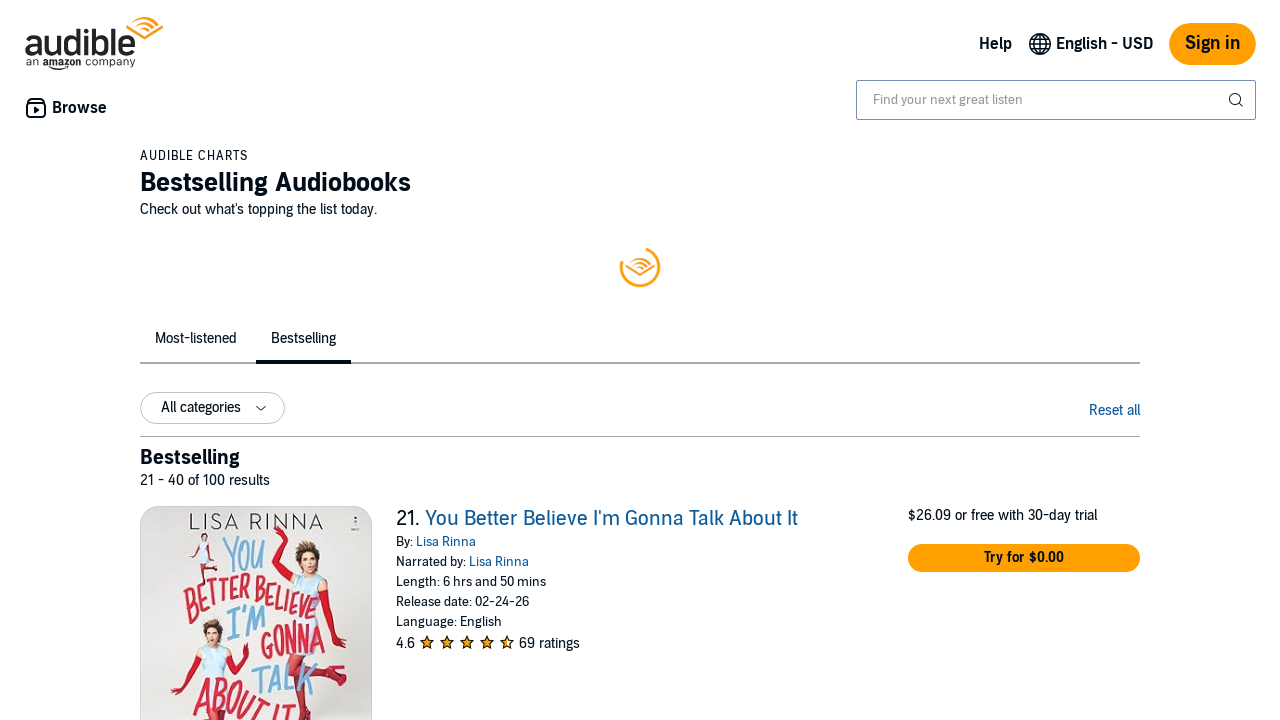

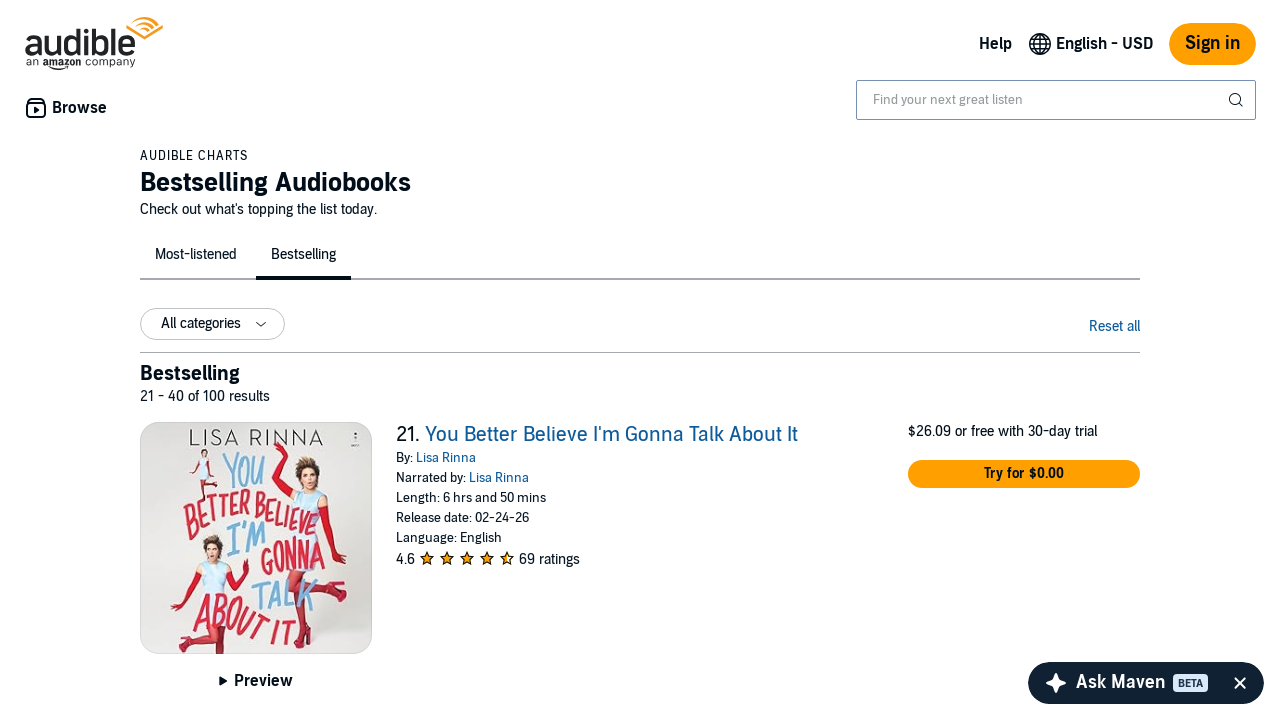